Tests drag and drop functionality by dragging an element to a drop target and verifying the drop was successful

Starting URL: https://atidcollege.co.il/Xamples/ex_actions.html

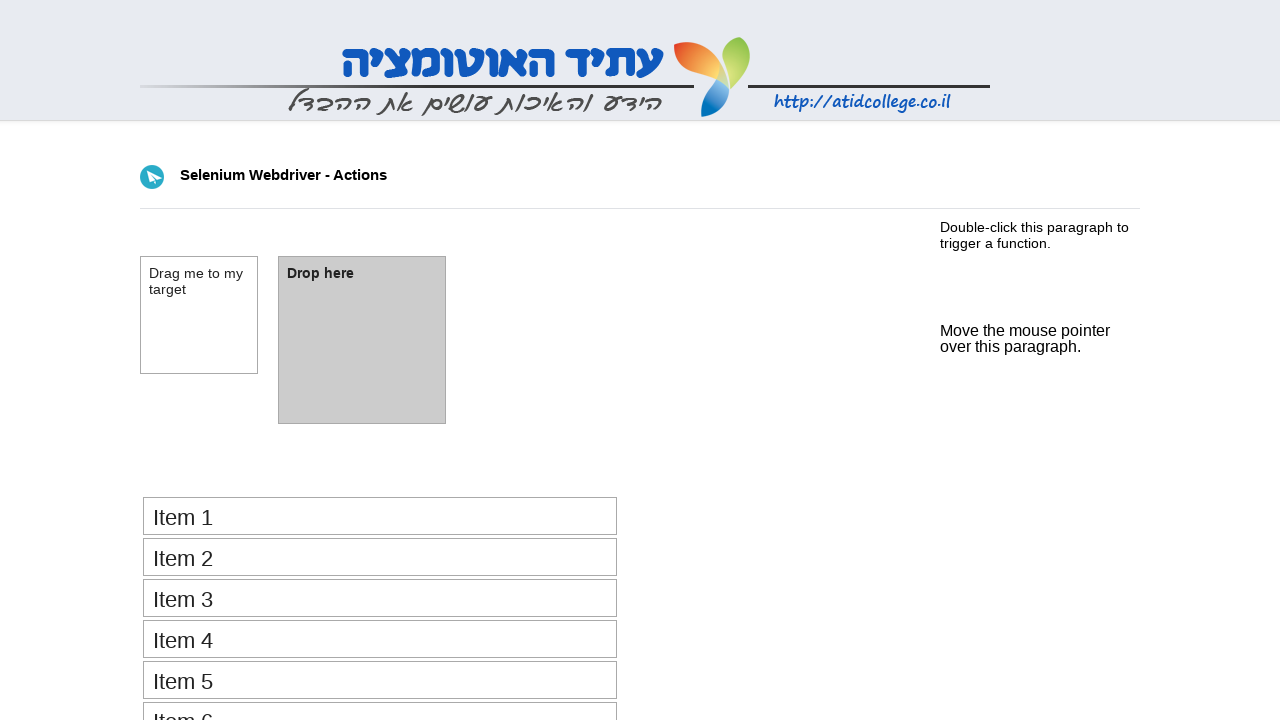

Navigated to drag and drop test page
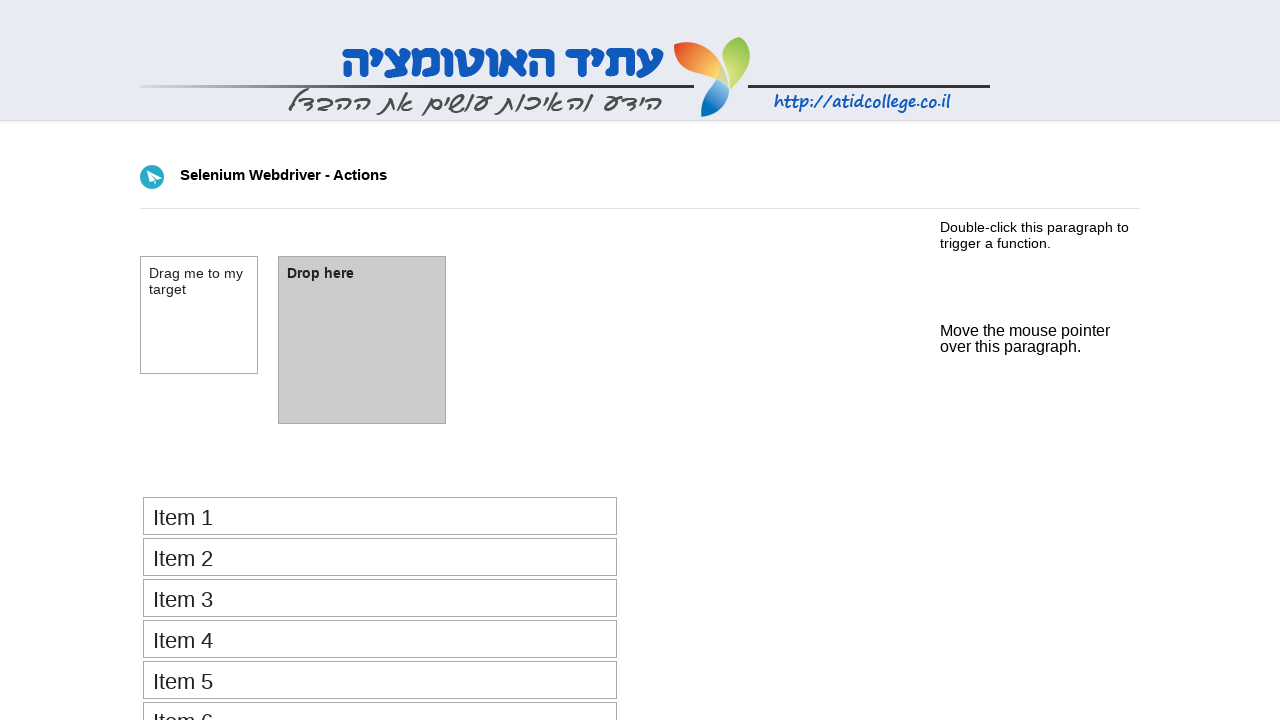

Located draggable element with id 'draggable'
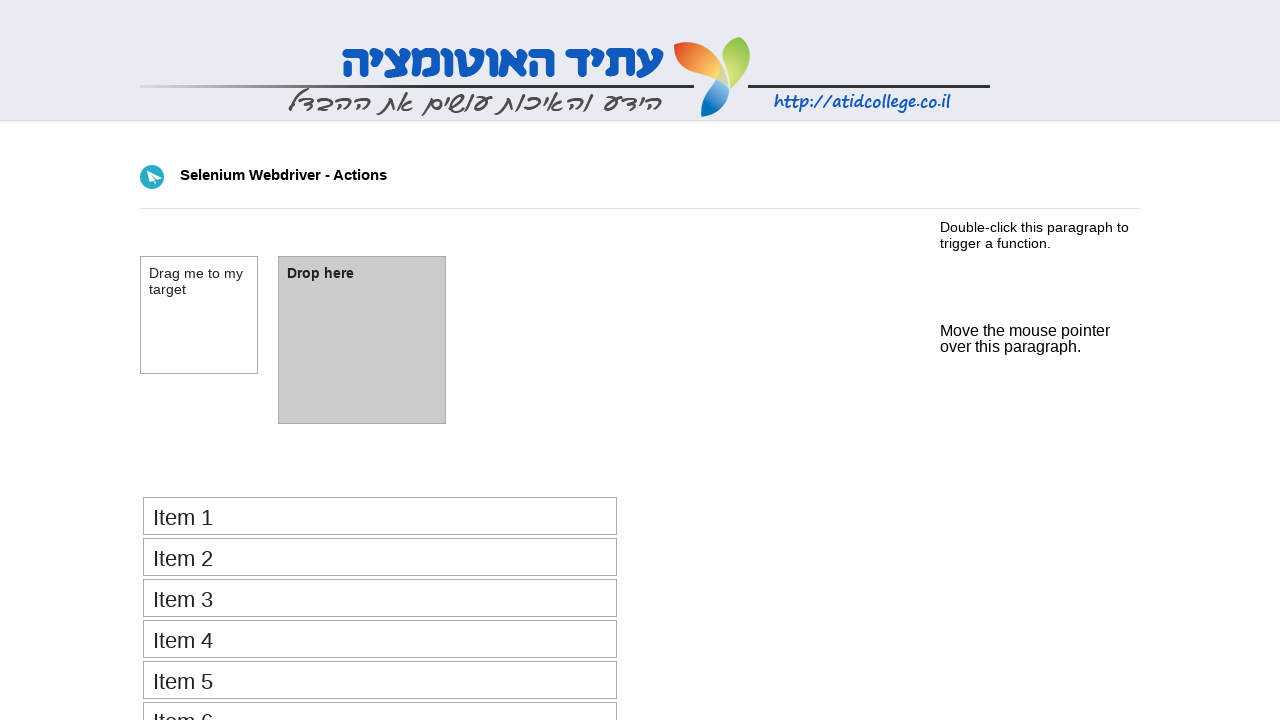

Located droppable target element with id 'droppable'
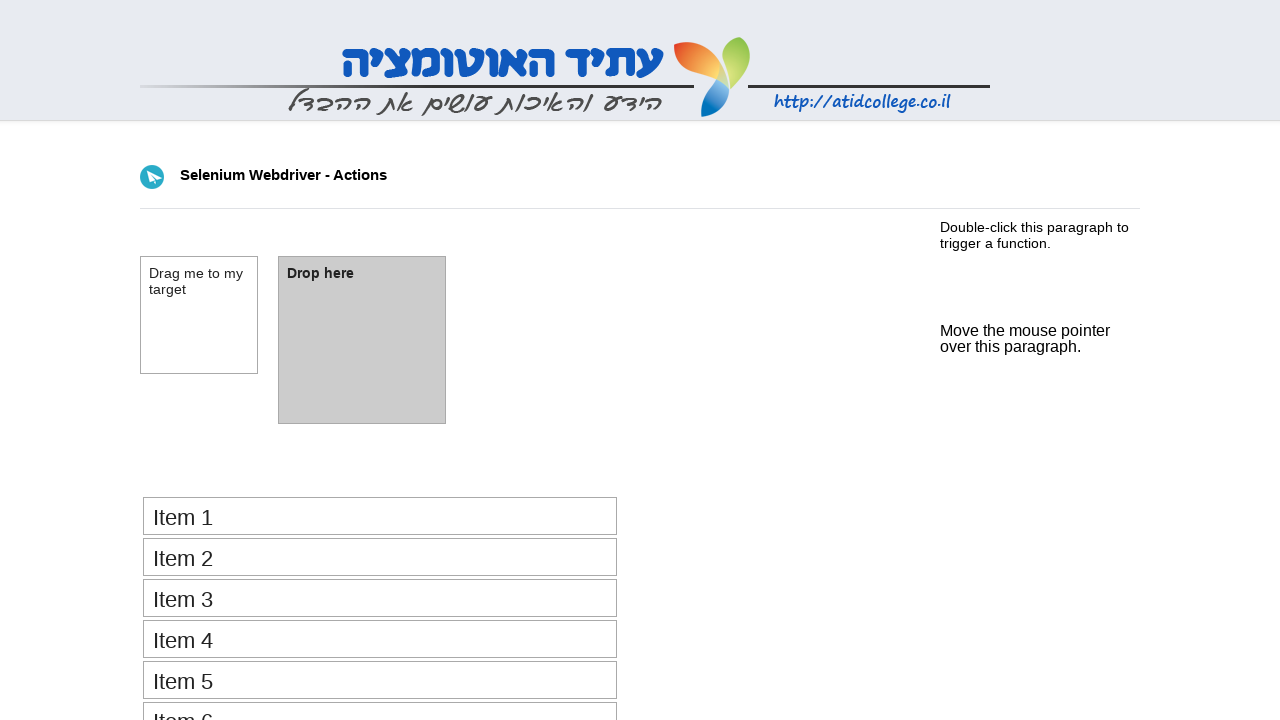

Dragged element to drop target at (362, 340)
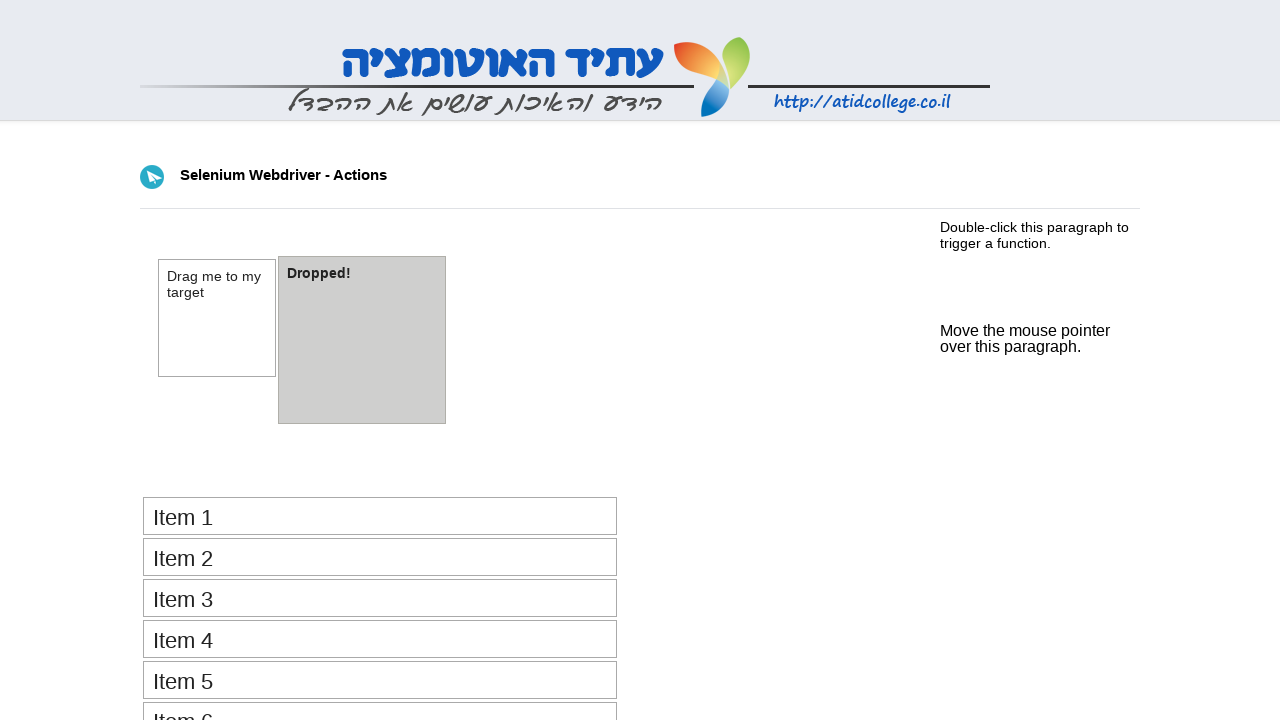

Retrieved text content from dropped element
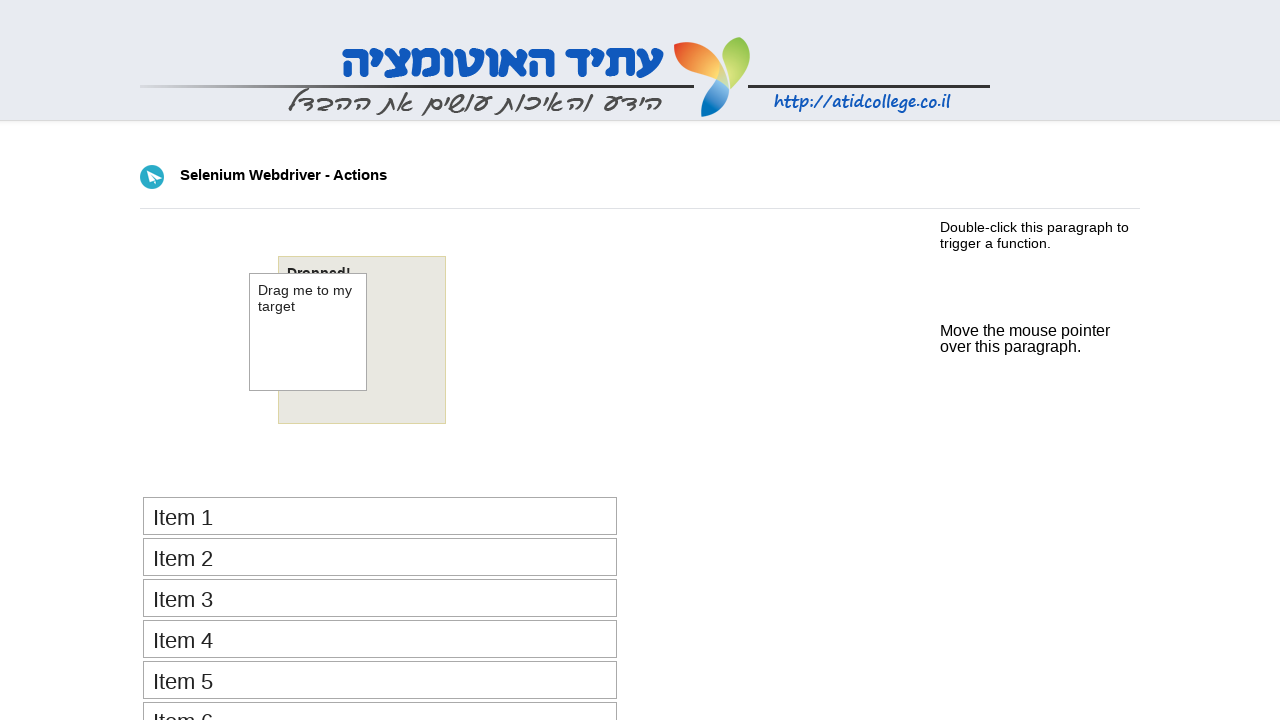

Verified drop was successful - text content matches 'Dropped!'
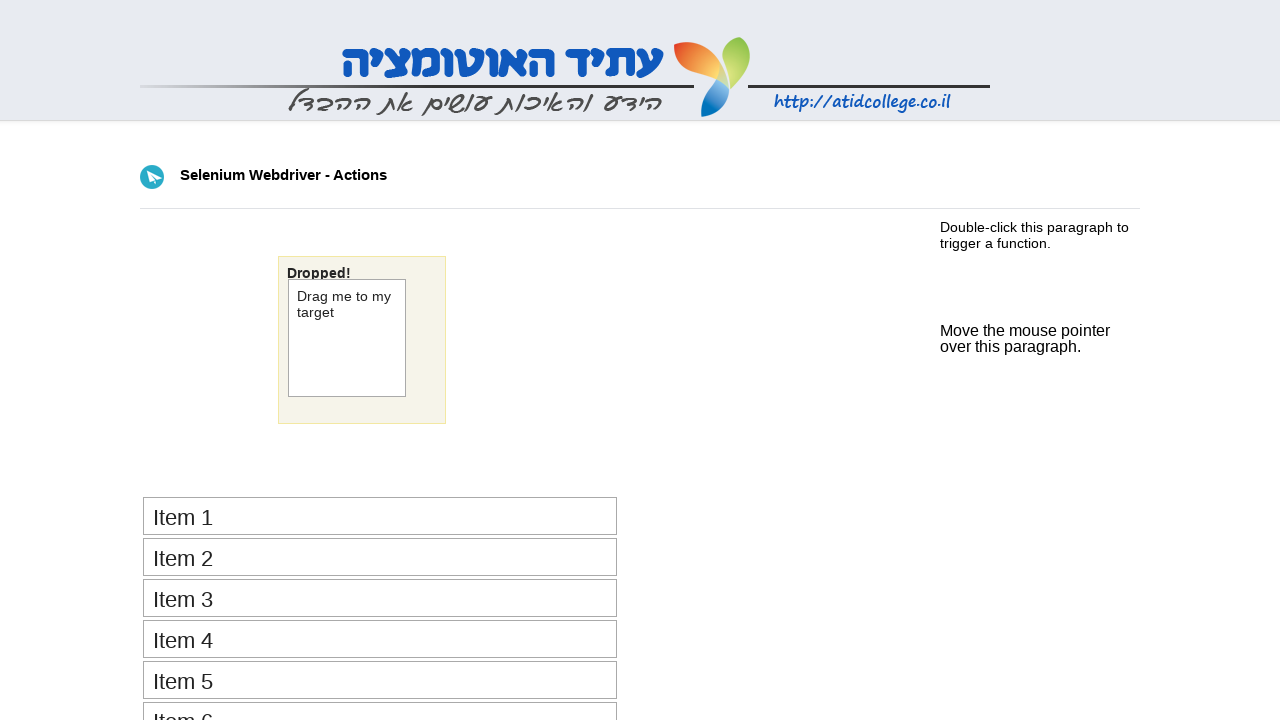

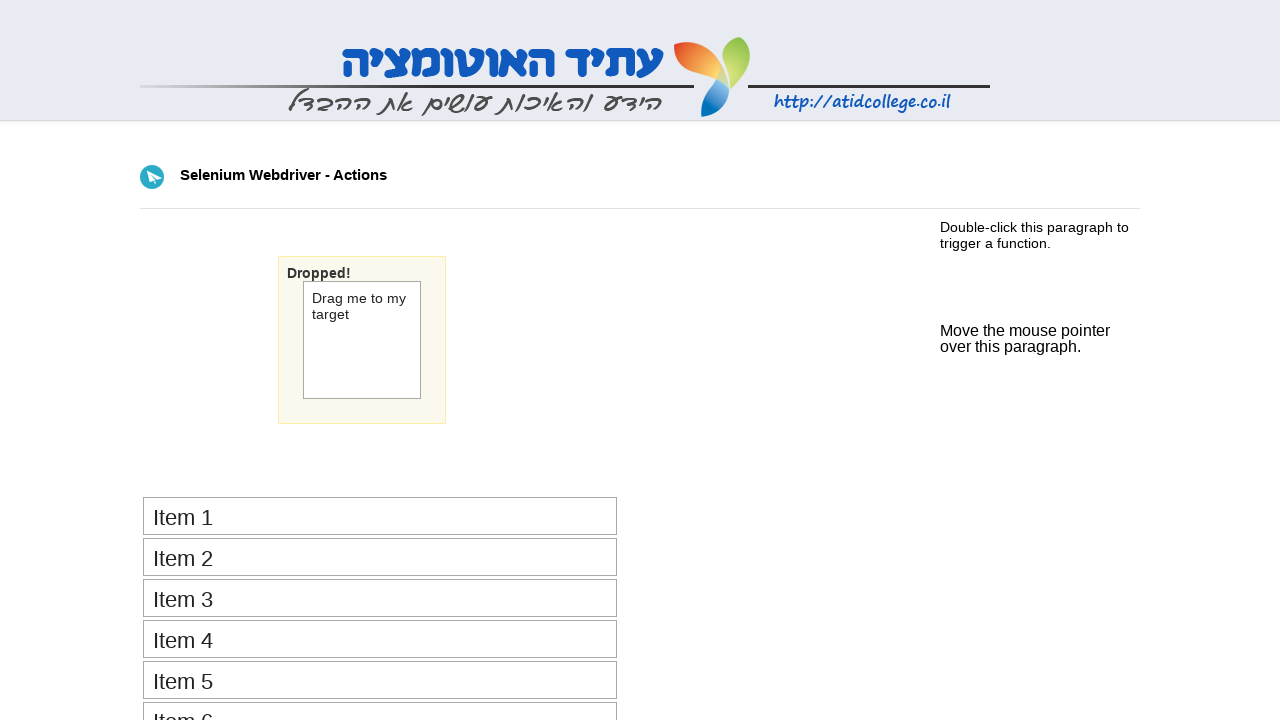